Performs a click-and-hold on source element, moves to target, then releases the mouse button.

Starting URL: https://crossbrowsertesting.github.io/drag-and-drop

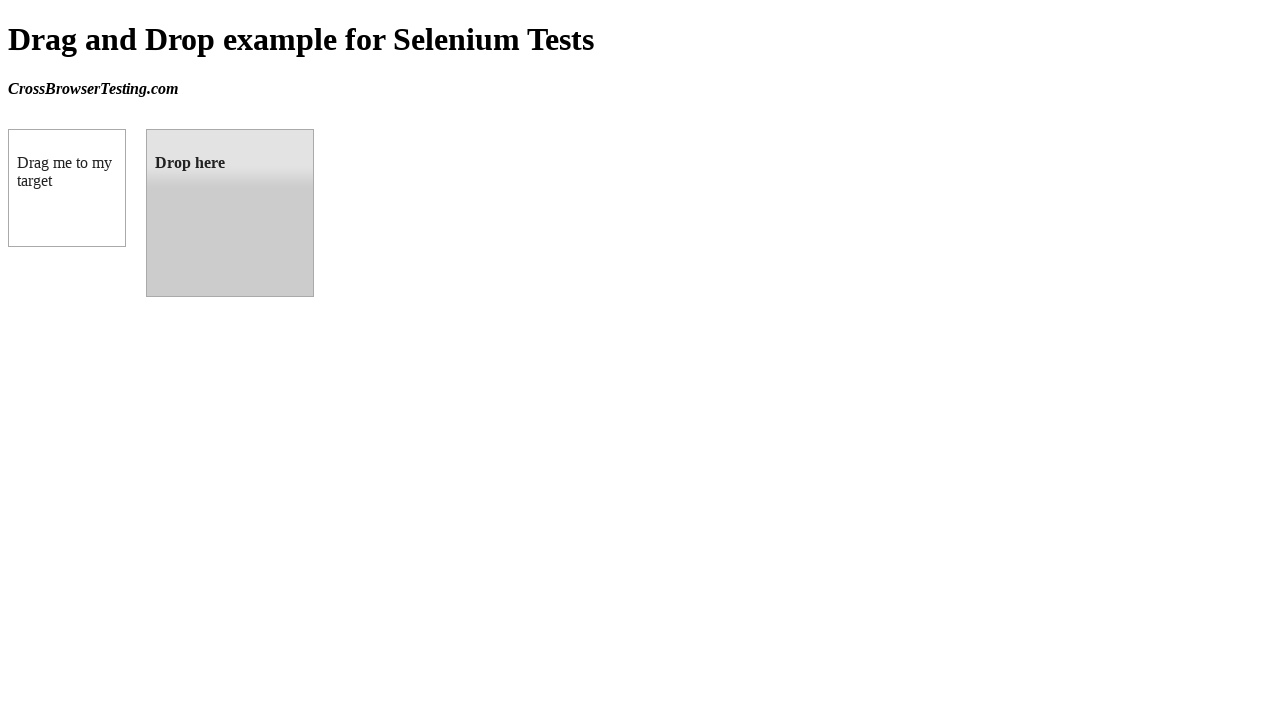

Located source element #draggable
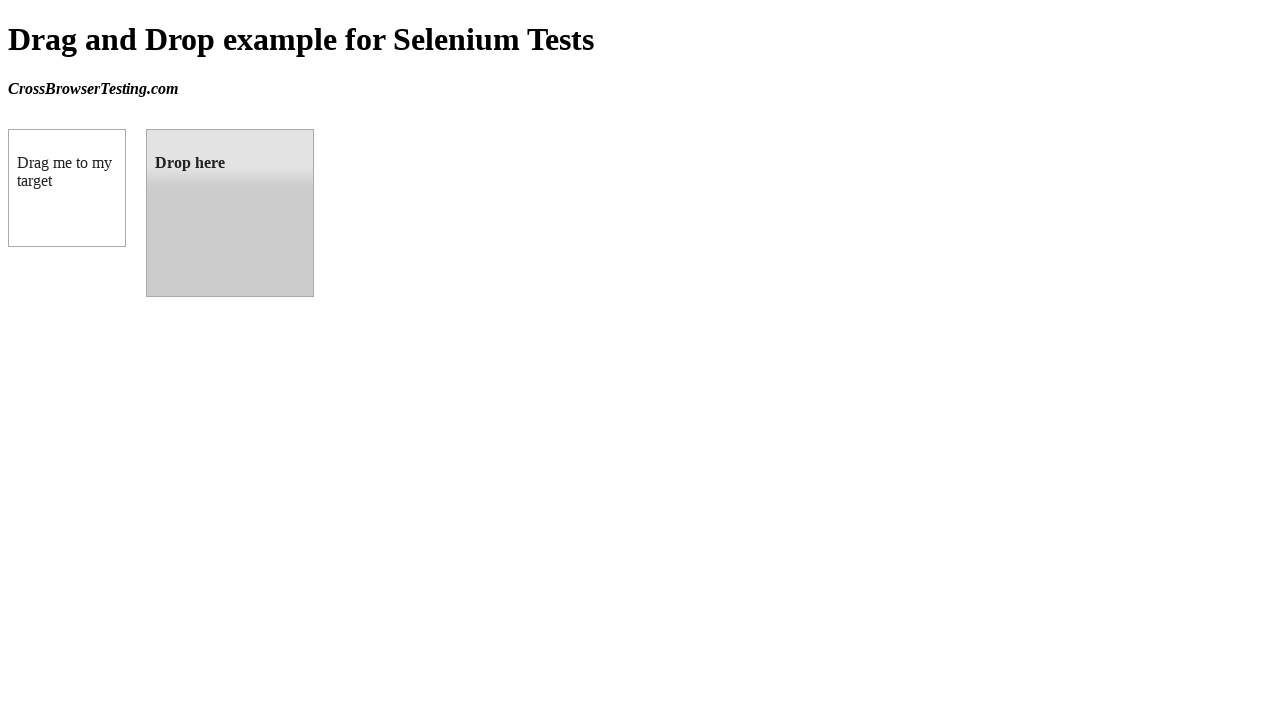

Located target element #droppable
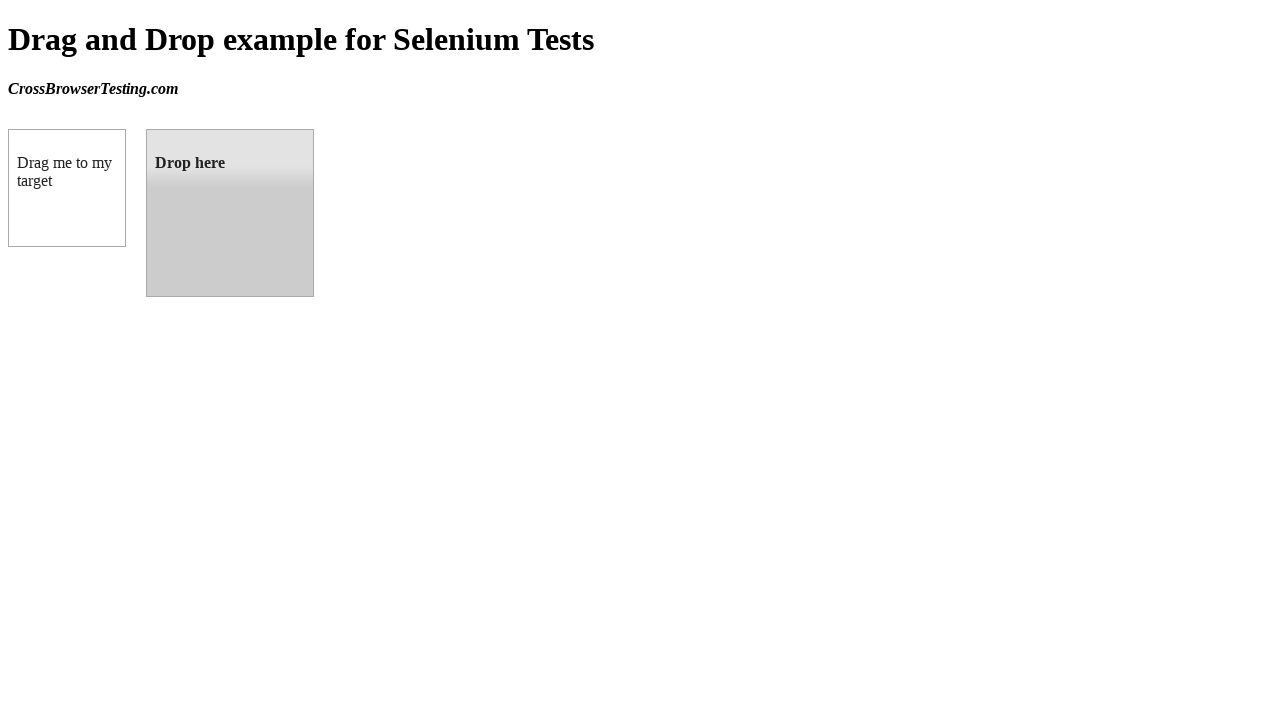

Retrieved bounding box of source element
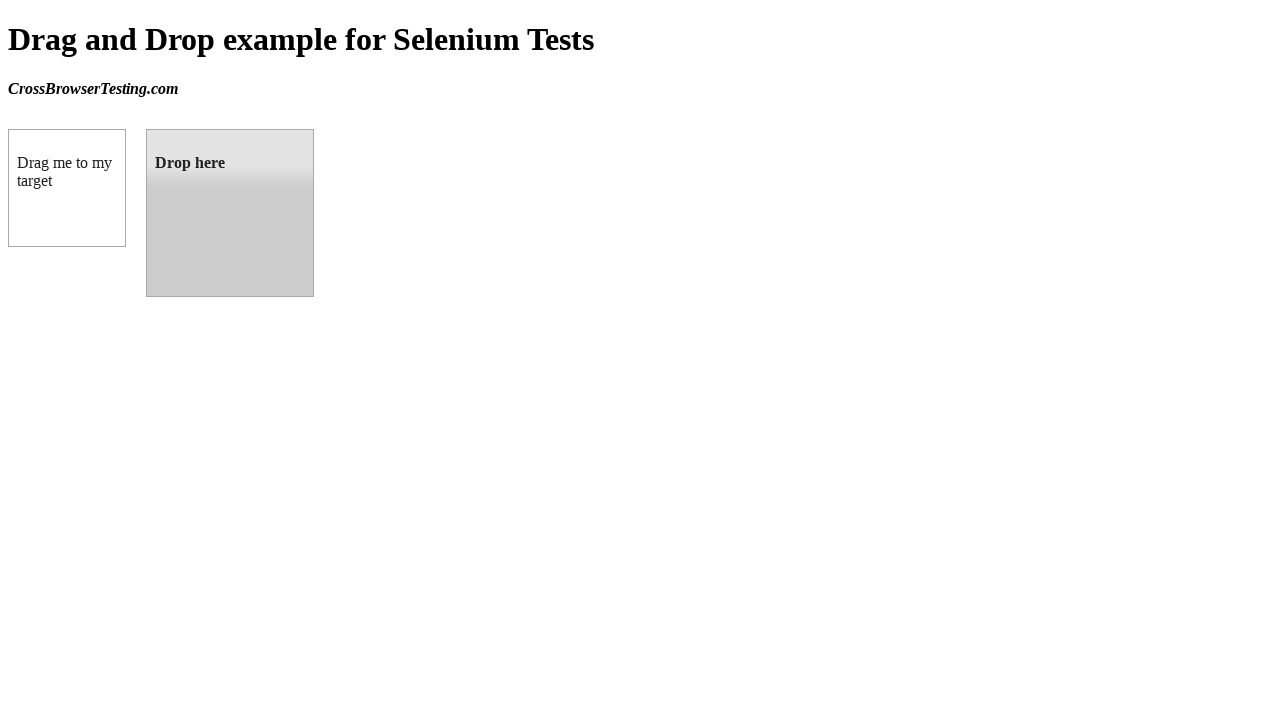

Retrieved bounding box of target element
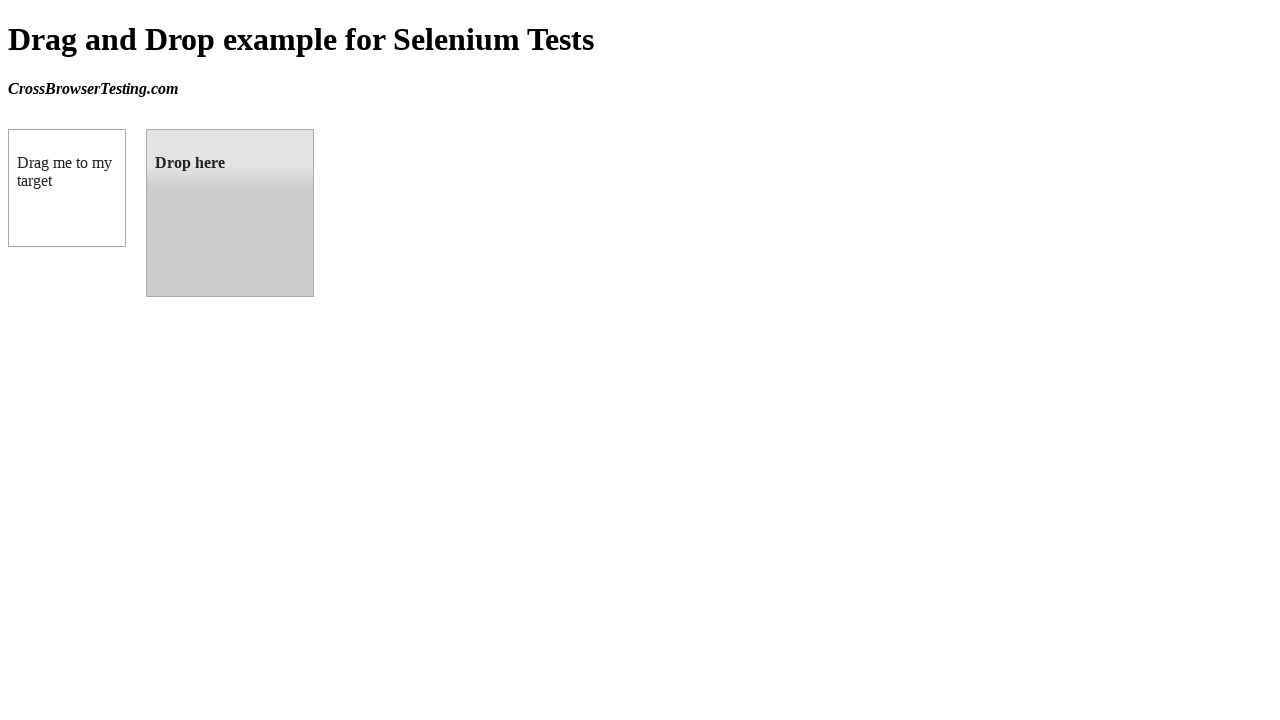

Moved mouse to center of source element at (67, 188)
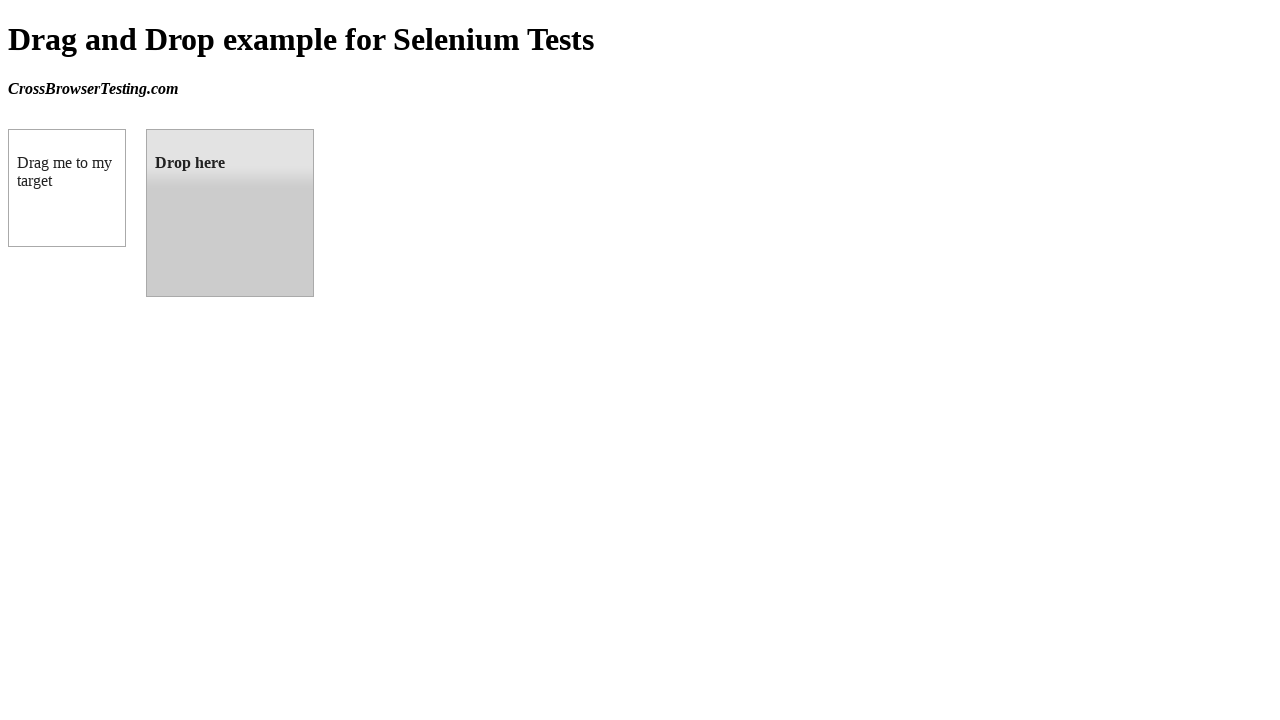

Pressed and held mouse button on source element at (67, 188)
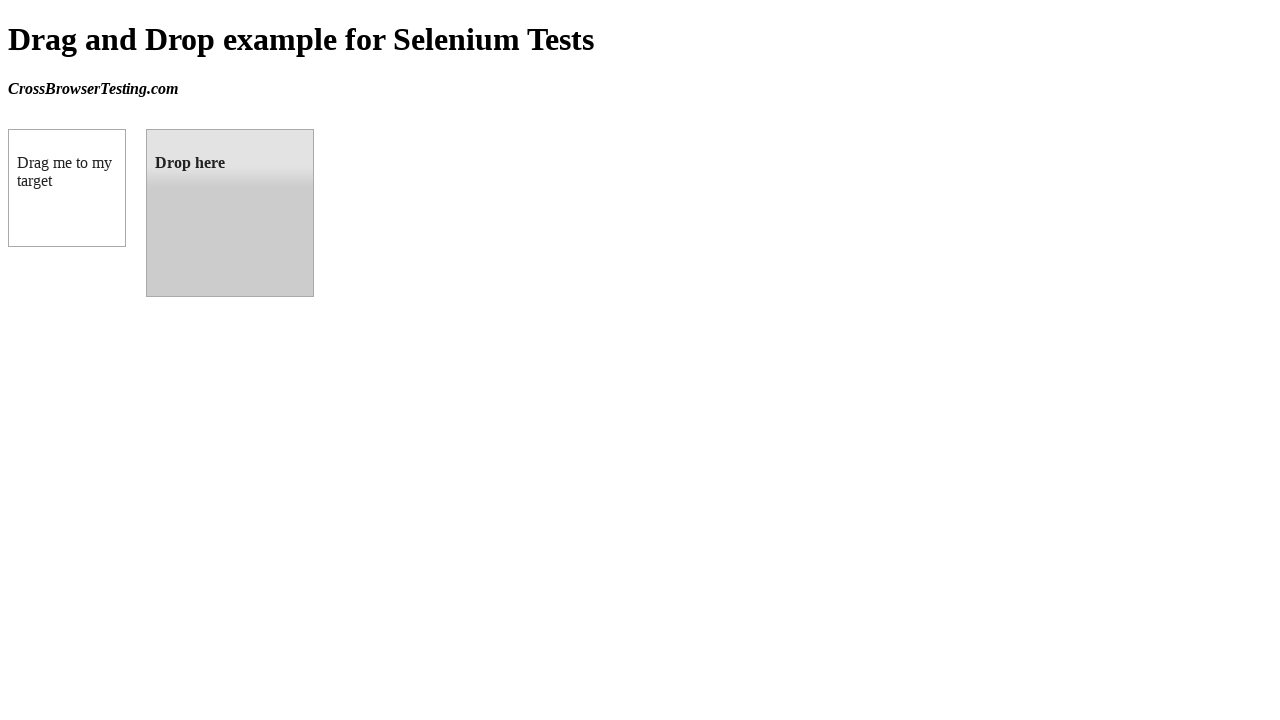

Dragged mouse to center of target element at (230, 213)
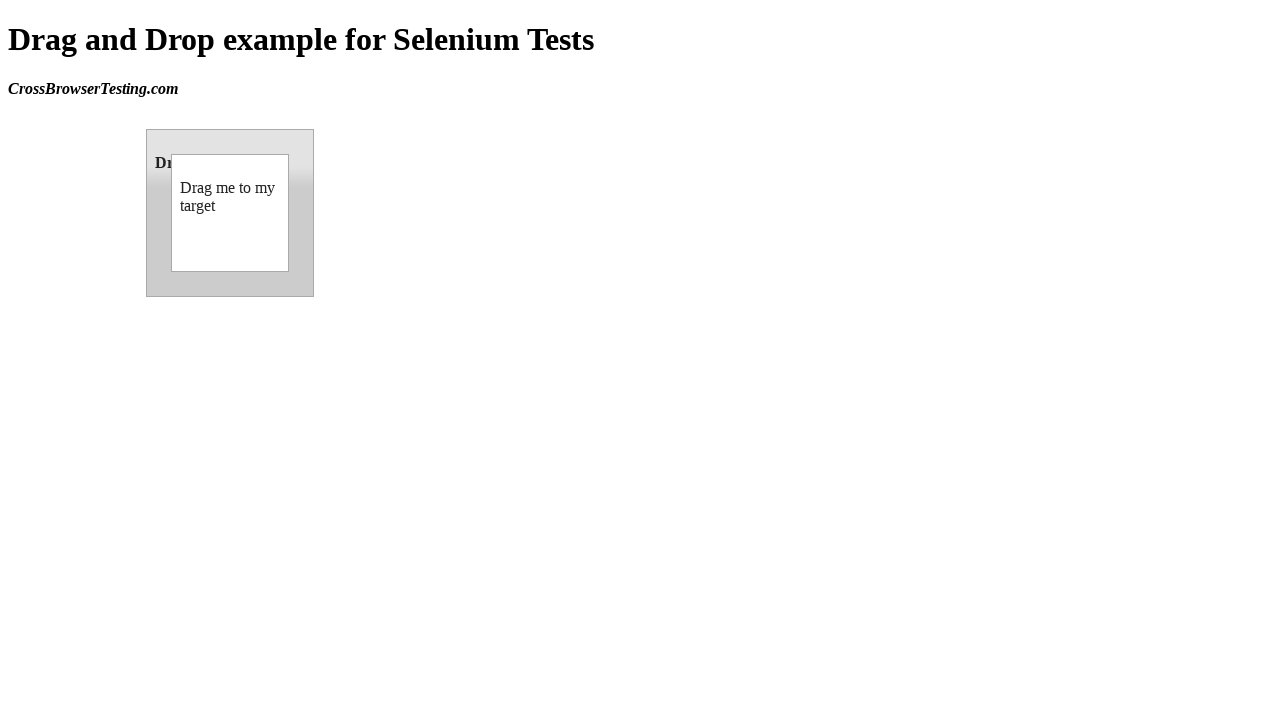

Released mouse button on target element, completing drag-and-drop at (230, 213)
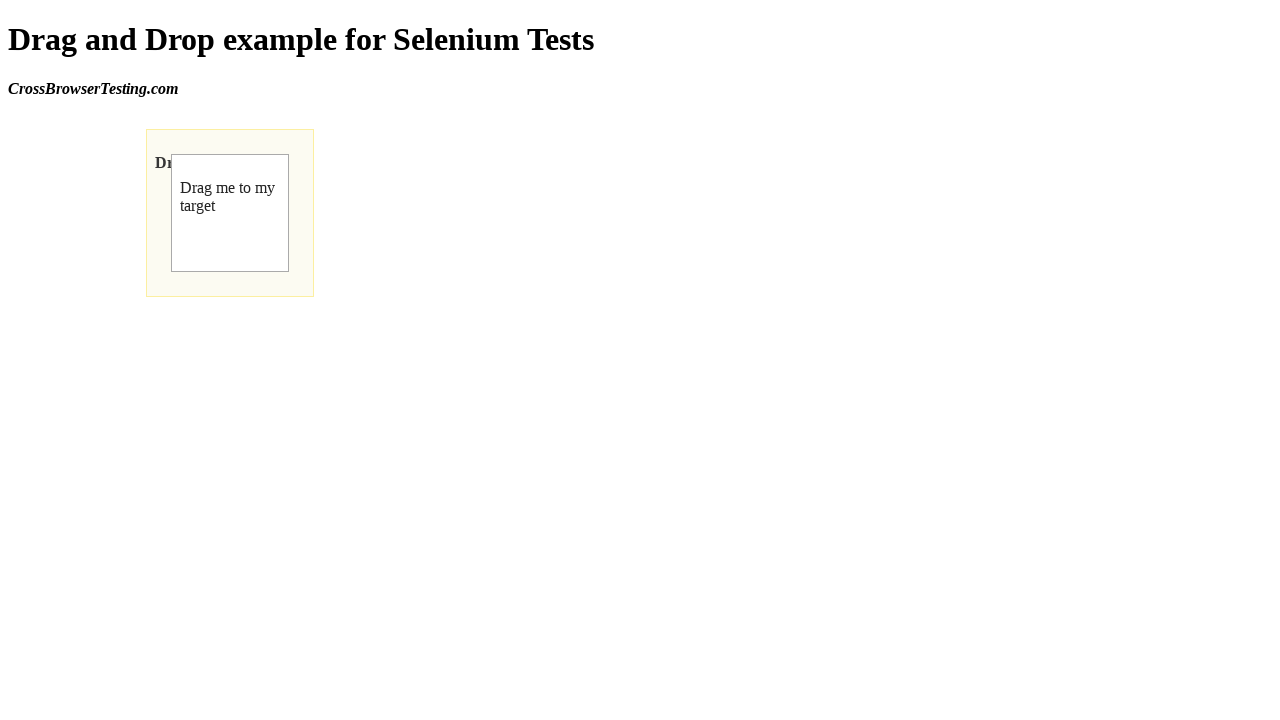

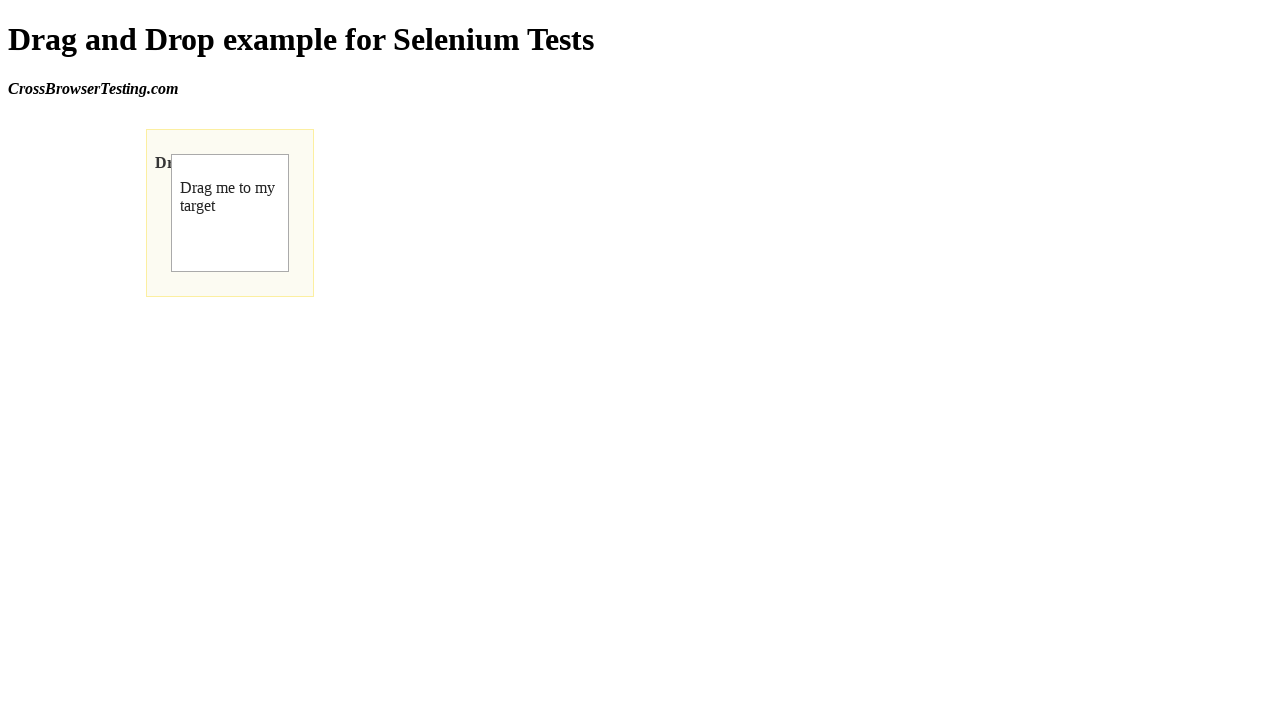